Tests the percentage calculator on calculator.net by navigating to the math calculators section, entering two values (17 and 35), and calculating the percentage result.

Starting URL: http://www.calculator.net

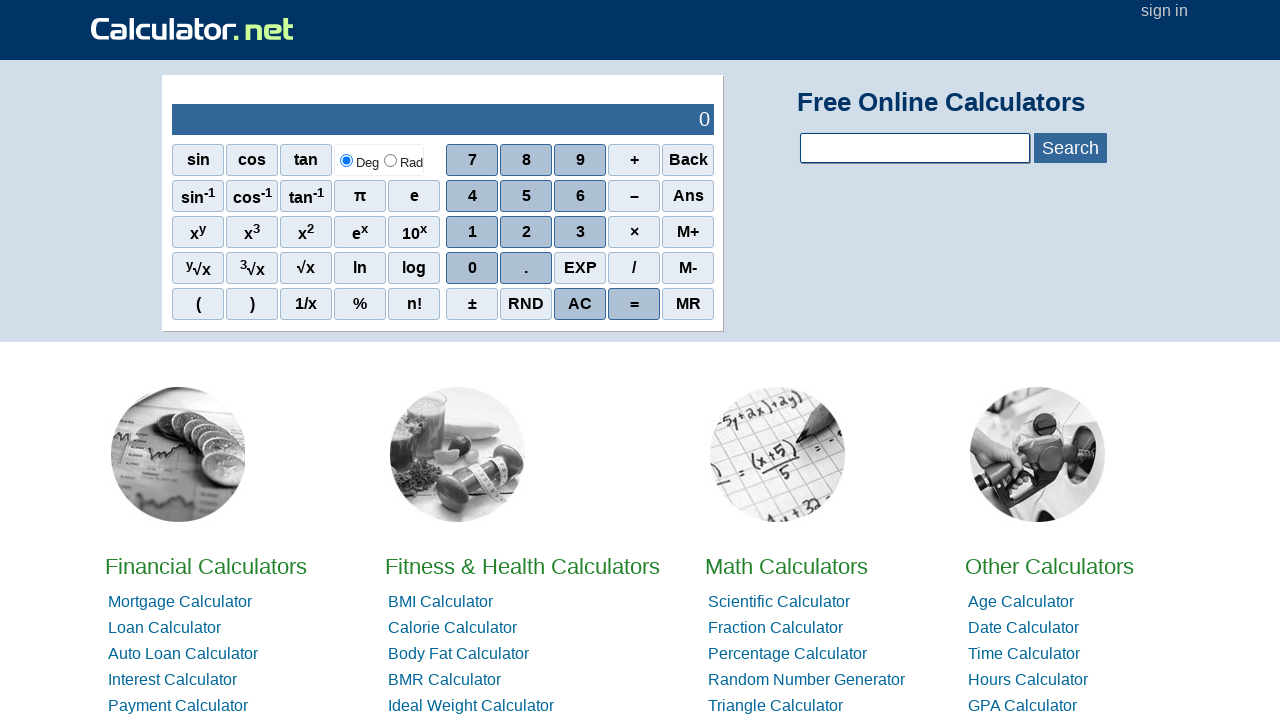

Navigated to calculator.net
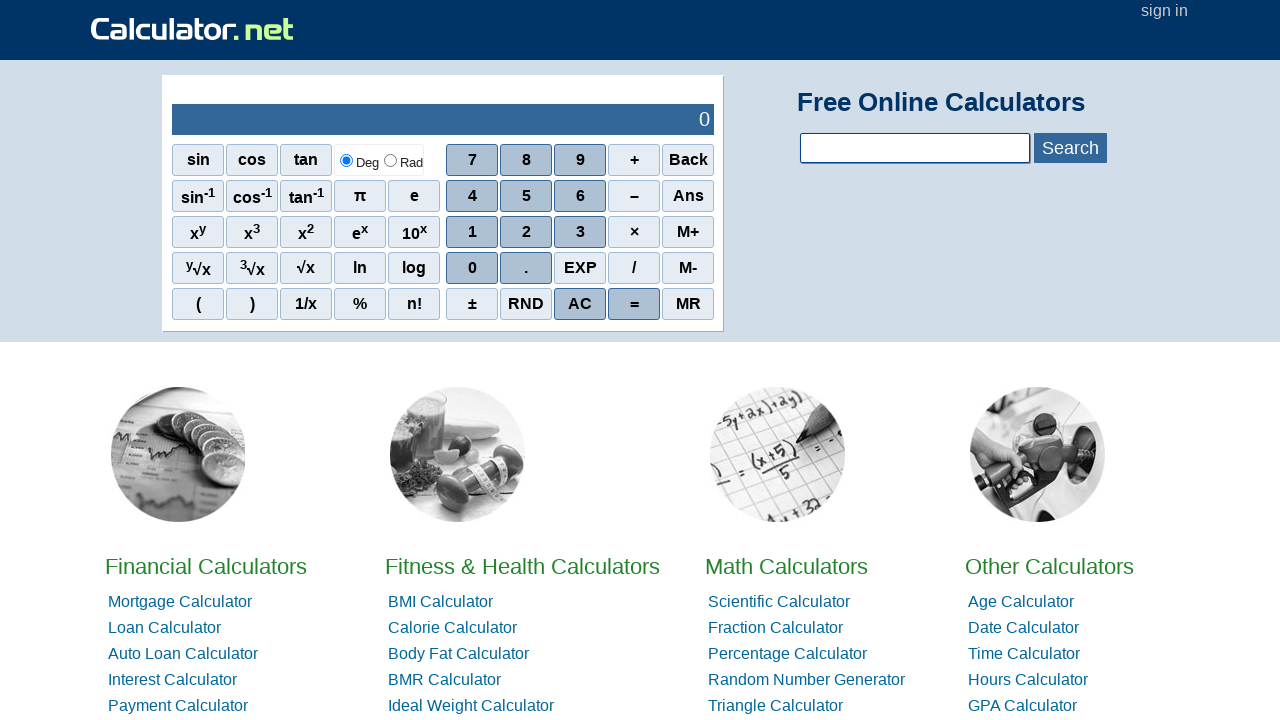

Clicked on Math Calculators link at (786, 566) on xpath=//a[contains(text(),'Math')]
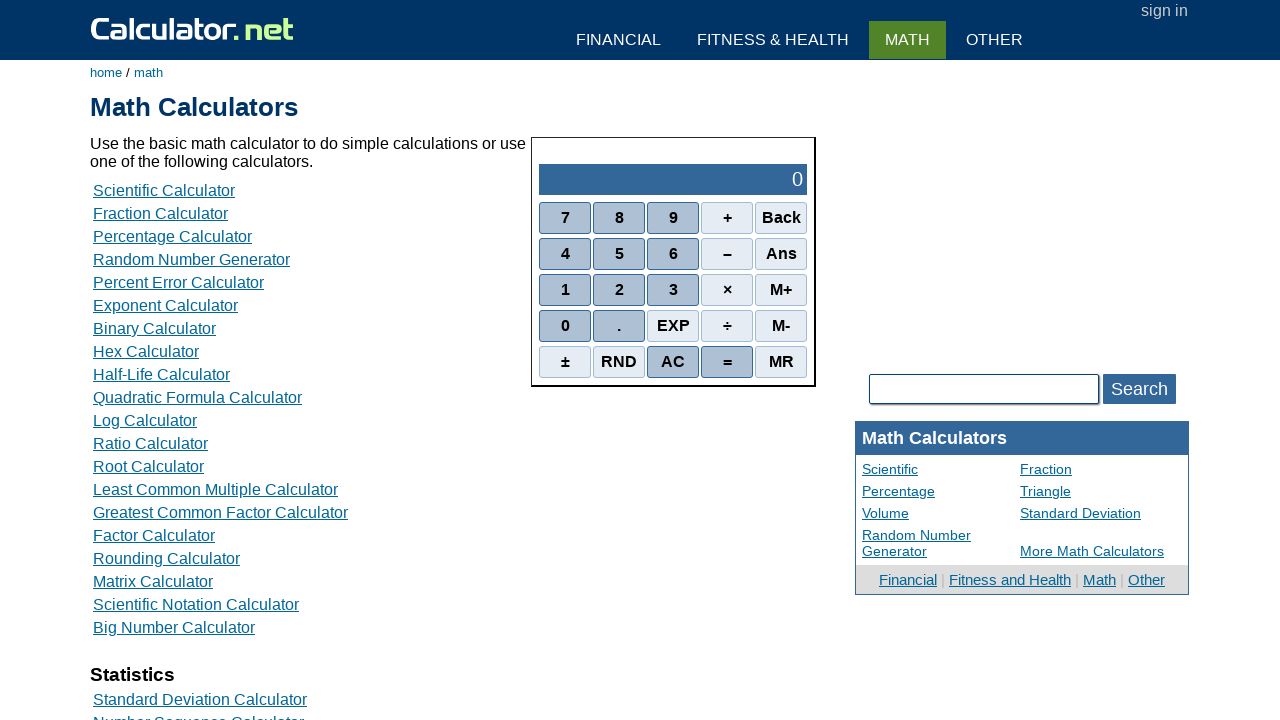

Clicked on Percentage Calculator link at (172, 236) on xpath=//a[contains(text(),'Percentage Calculator')]
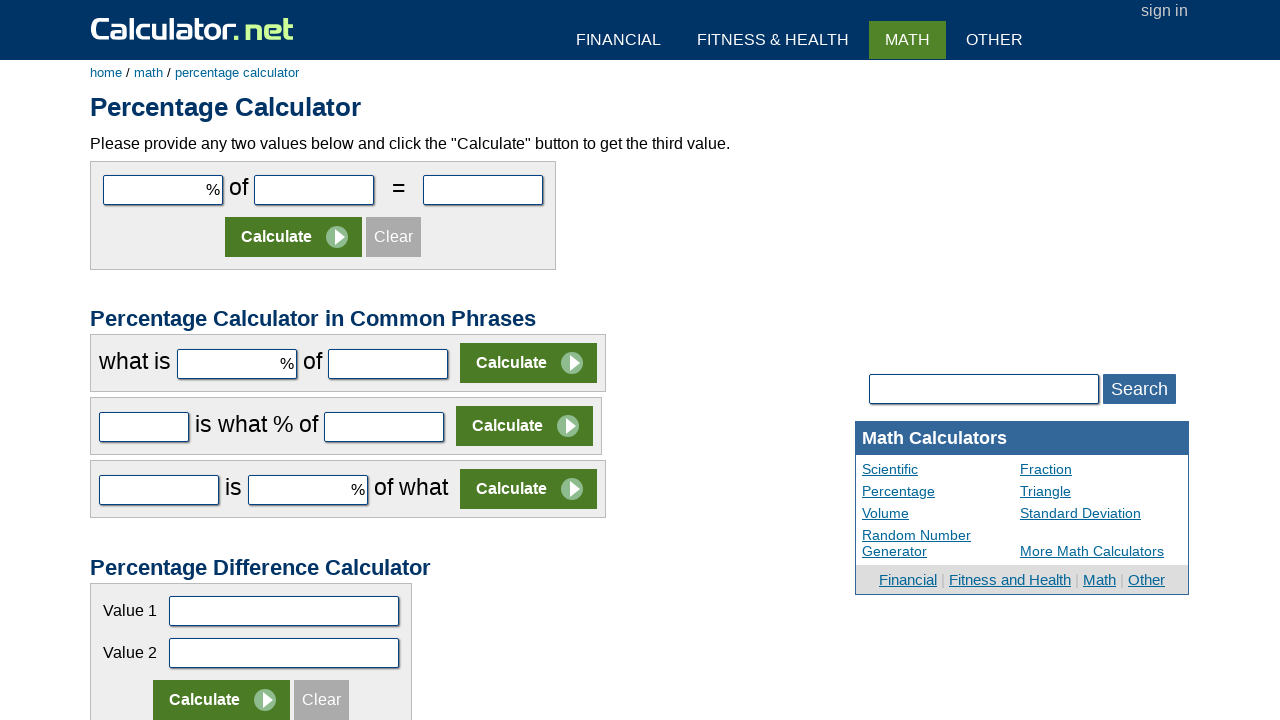

Entered value 17 in the first number field on #cpar1
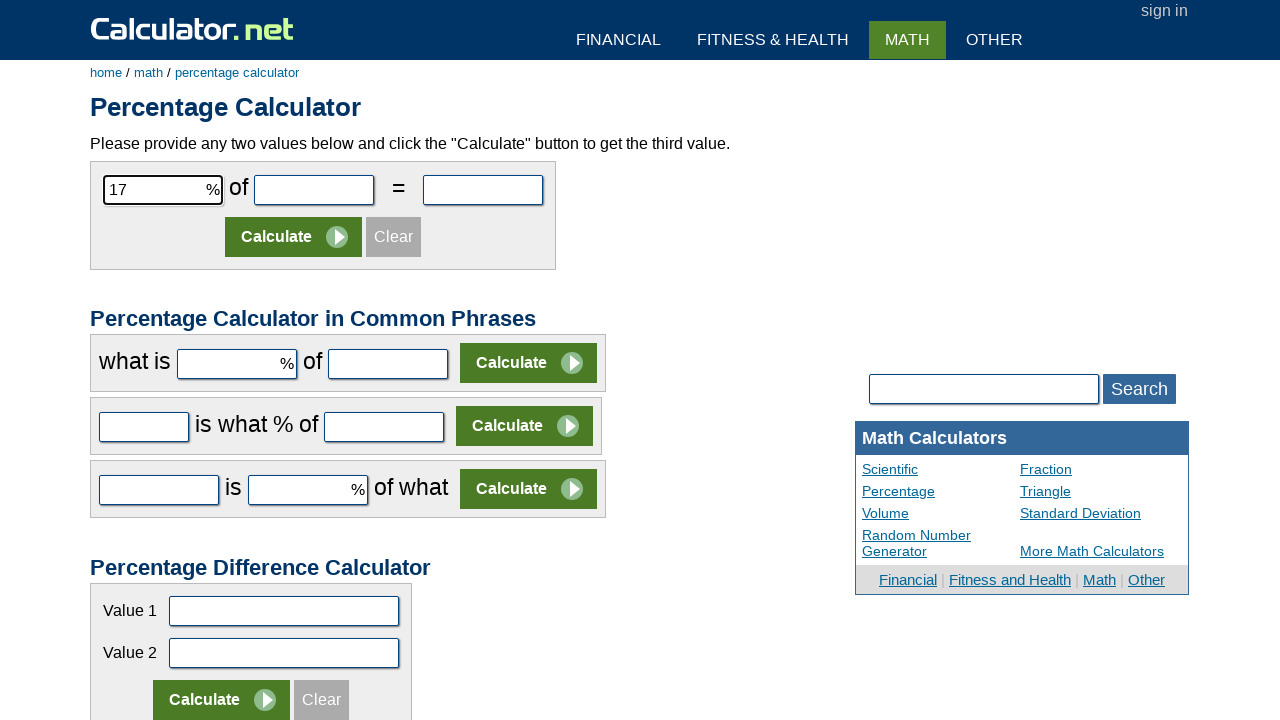

Entered value 35 in the second number field on #cpar2
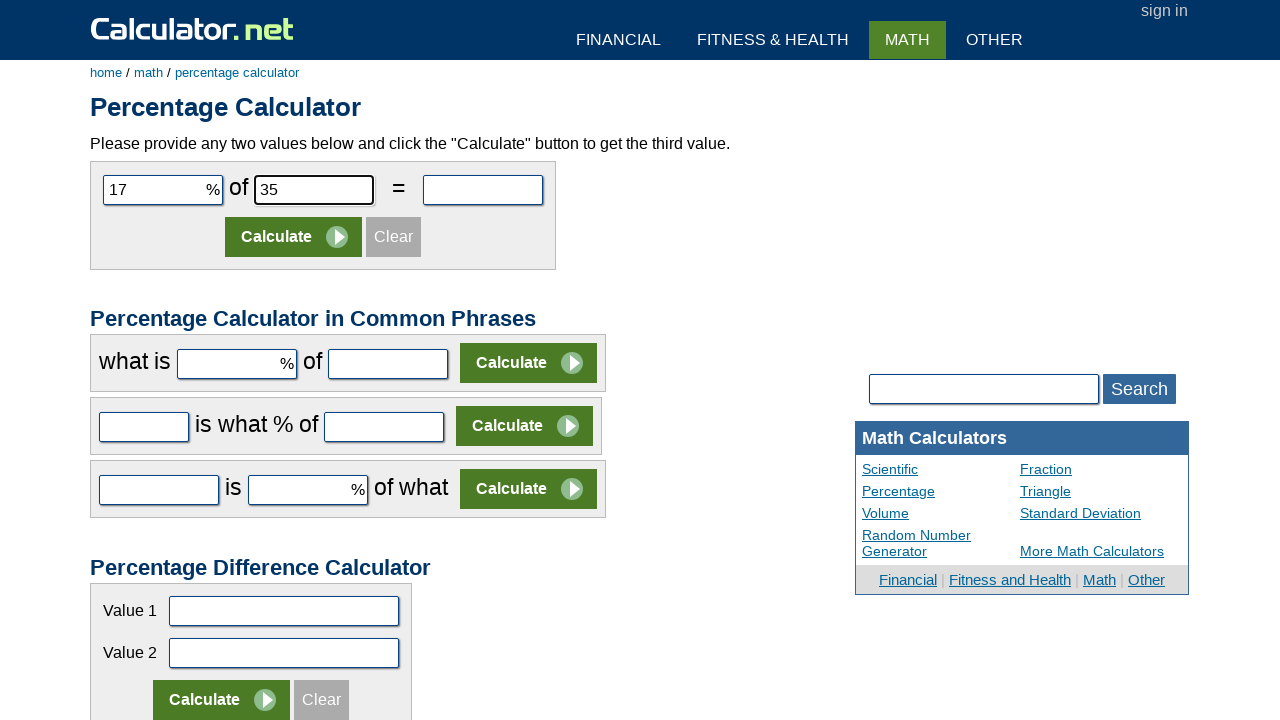

Clicked Calculate button at (294, 237) on (//input[contains(@value,'Calculate')])[1]
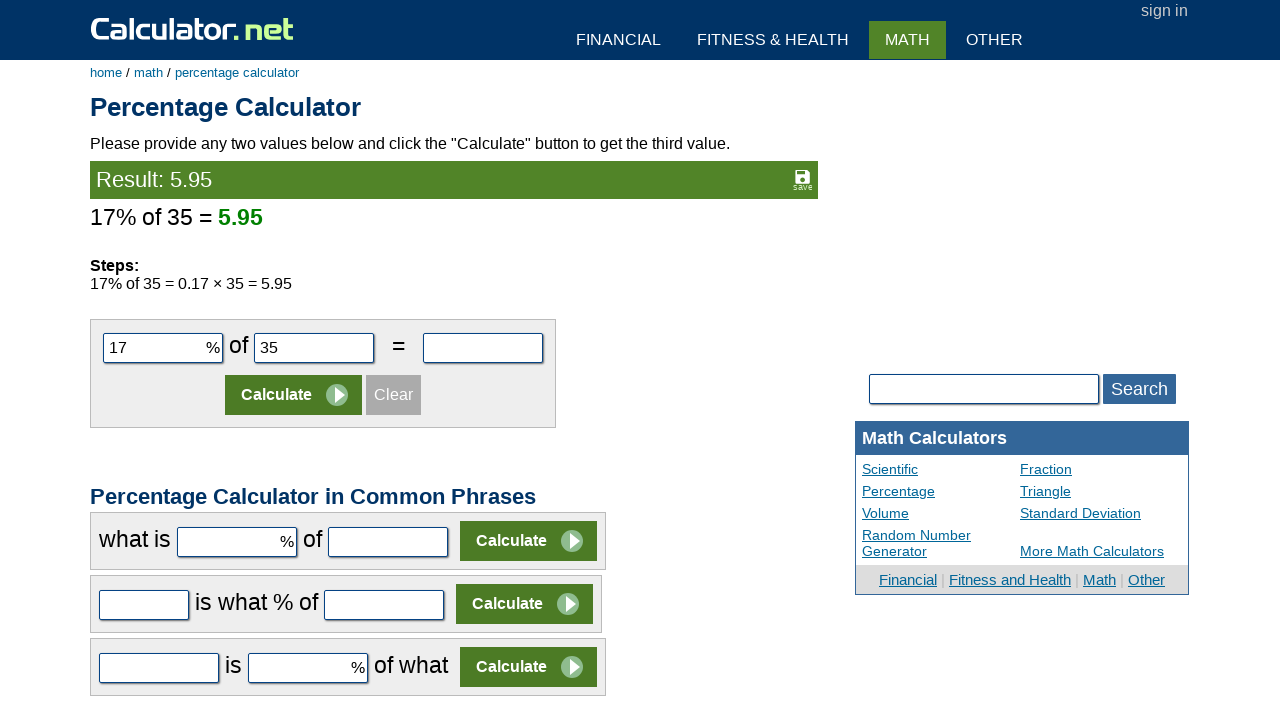

Percentage calculation result loaded
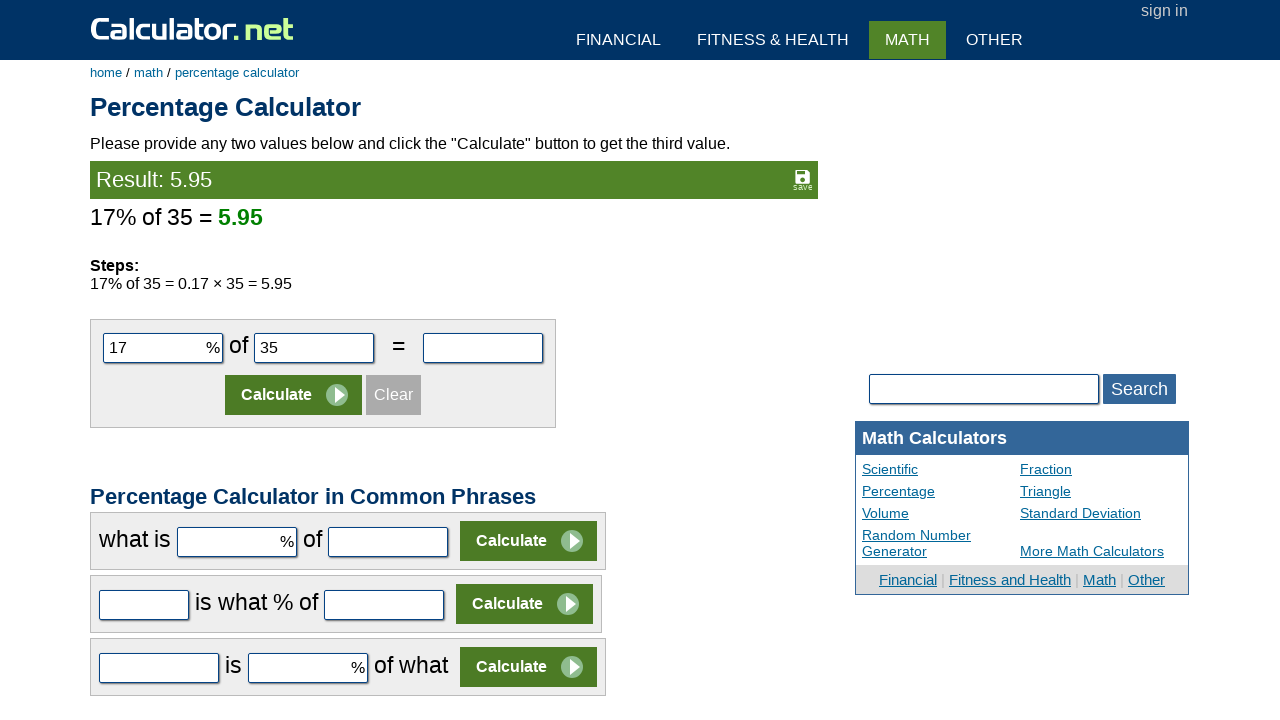

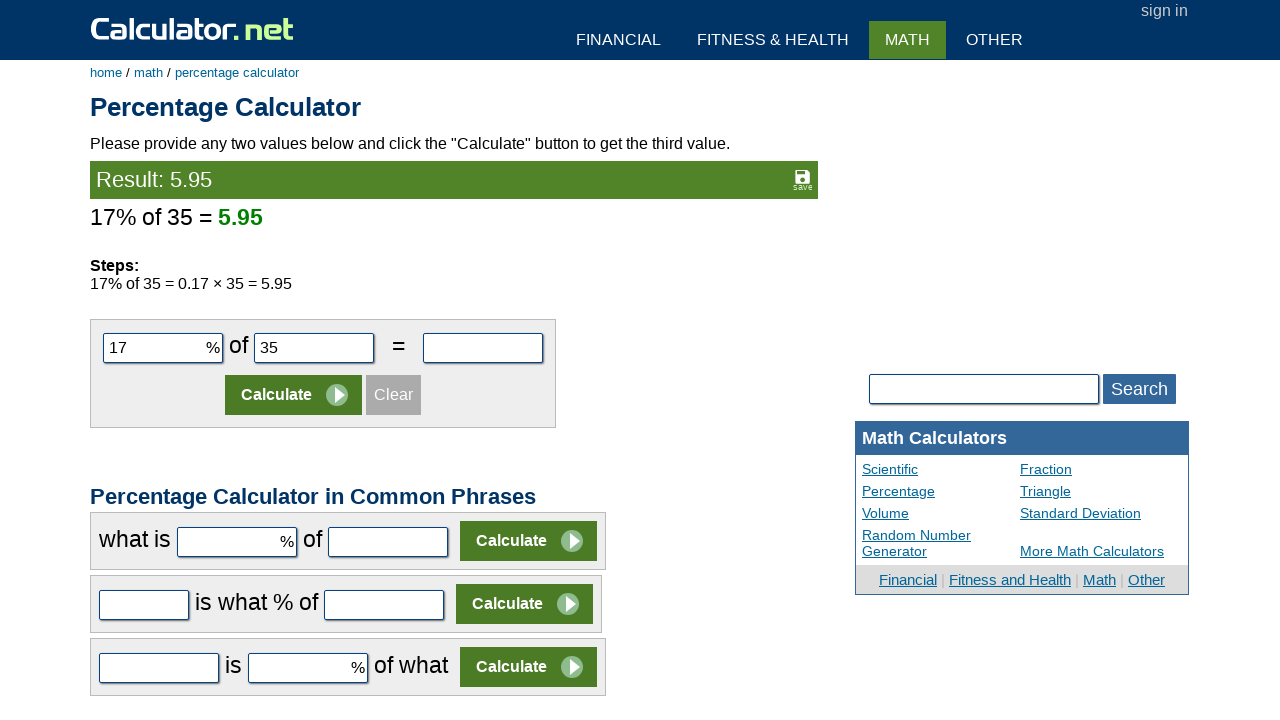